Tests drag and drop functionality on the jQuery UI droppable demo page by dragging a draggable element onto a droppable target

Starting URL: https://jqueryui.com/droppable/

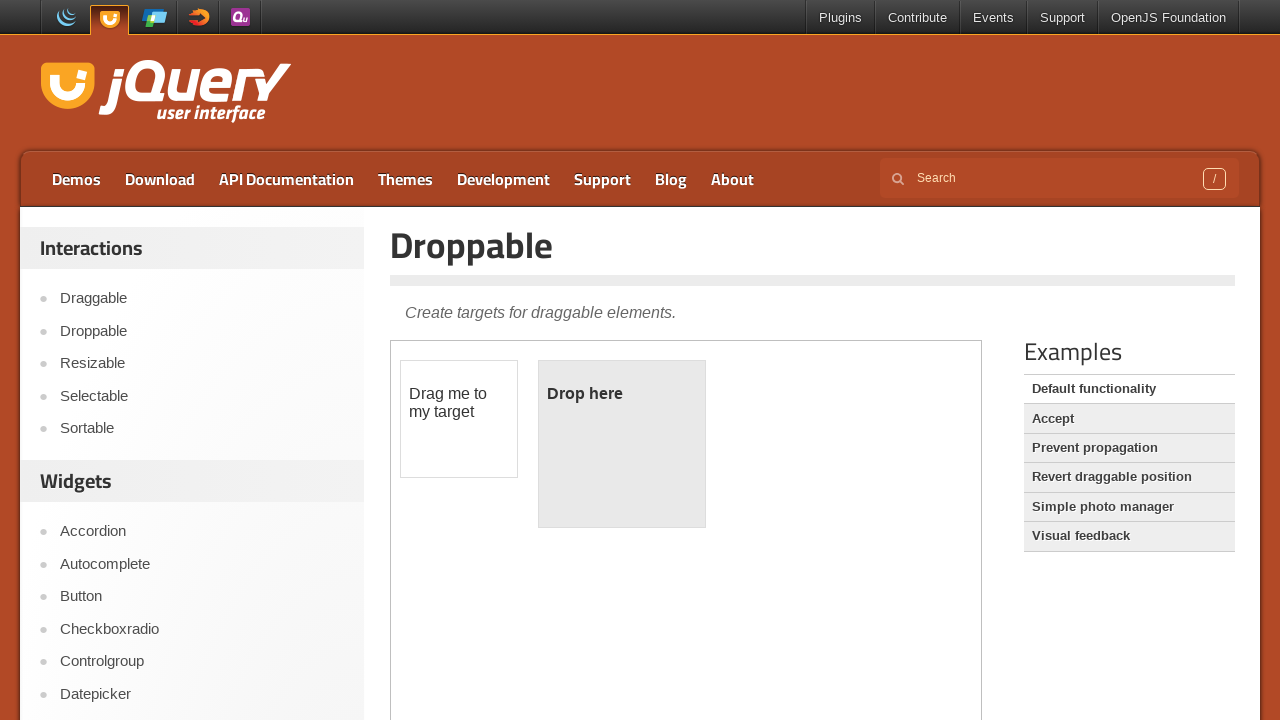

Navigated to jQuery UI droppable demo page
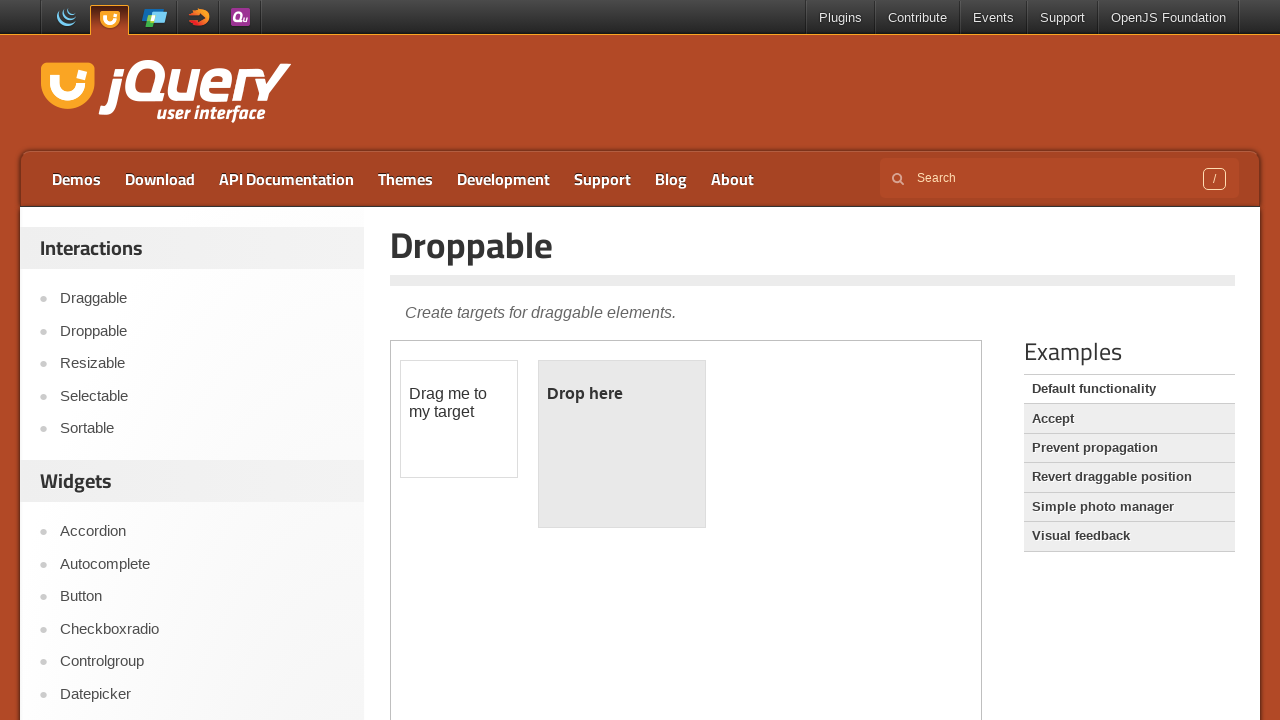

Located demo iframe
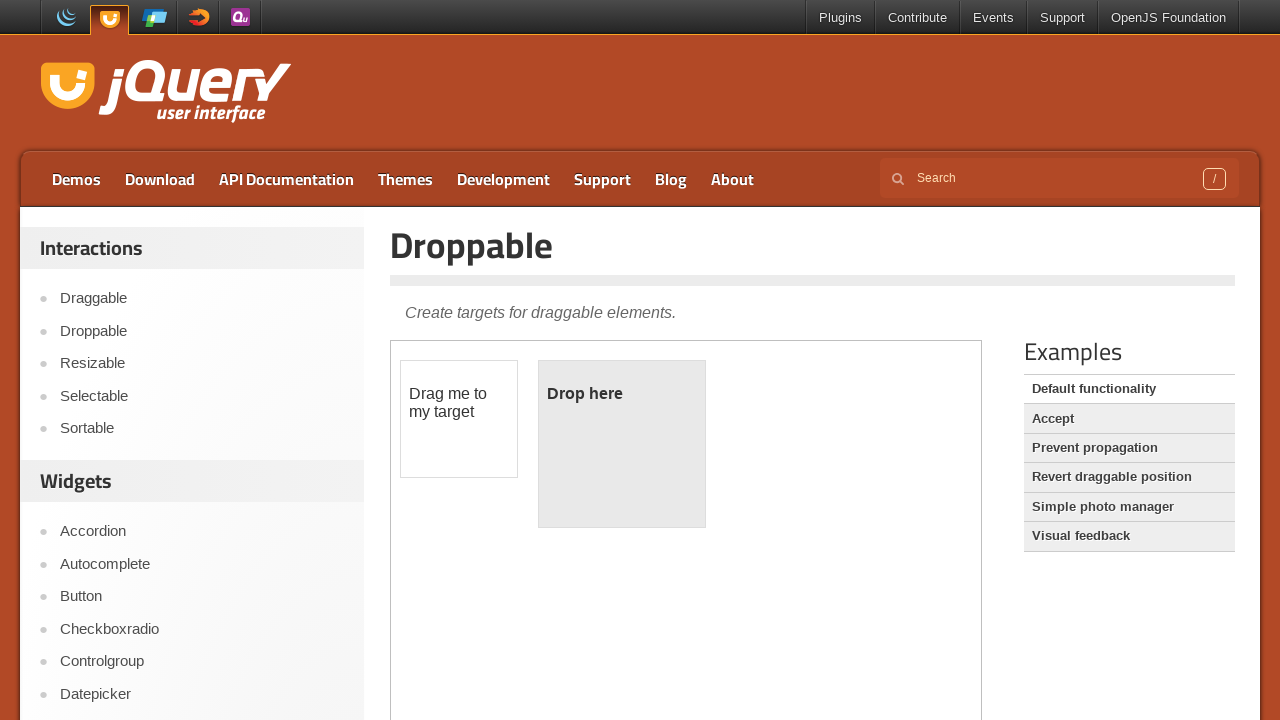

Draggable element is visible in iframe
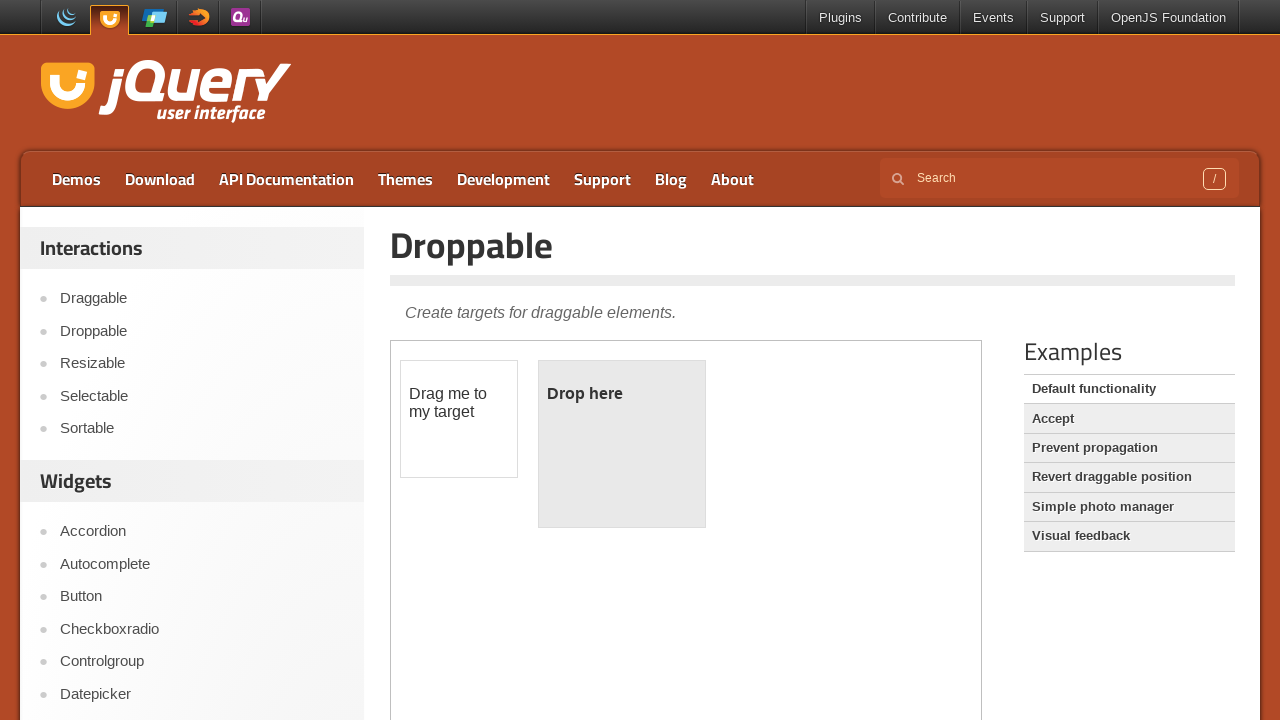

Droppable element is visible in iframe
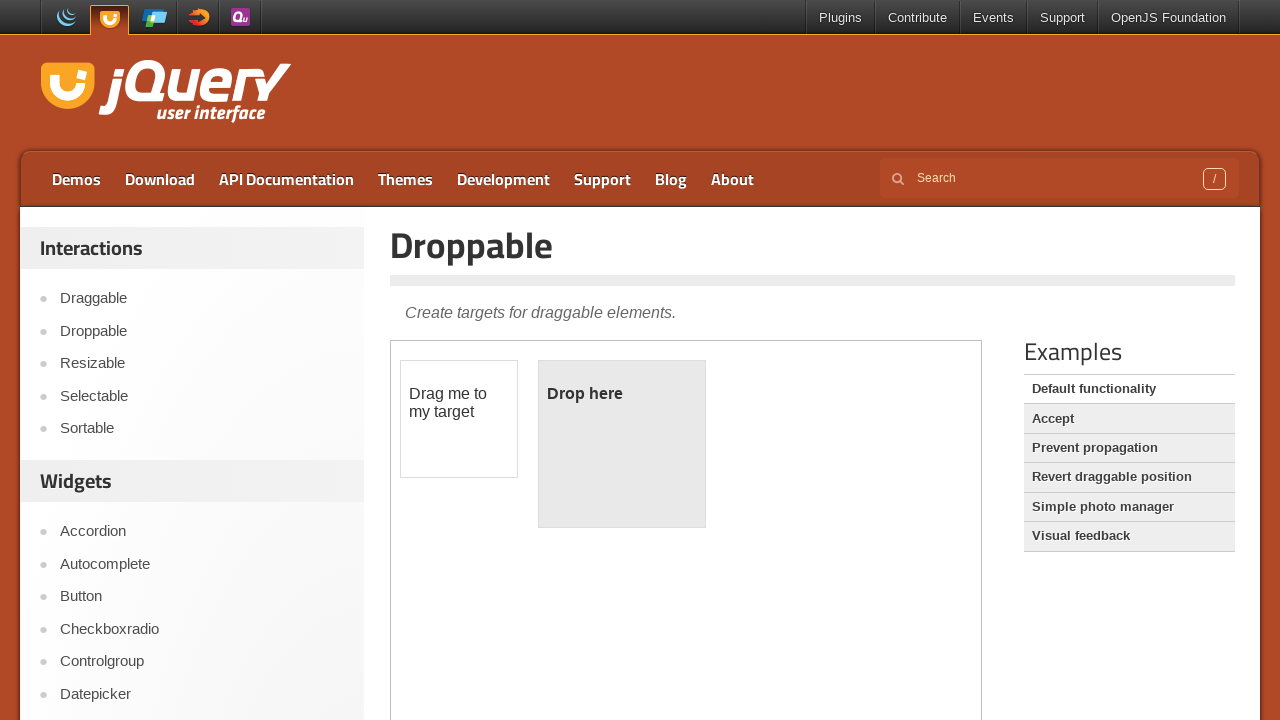

Dragged draggable element onto droppable target at (622, 444)
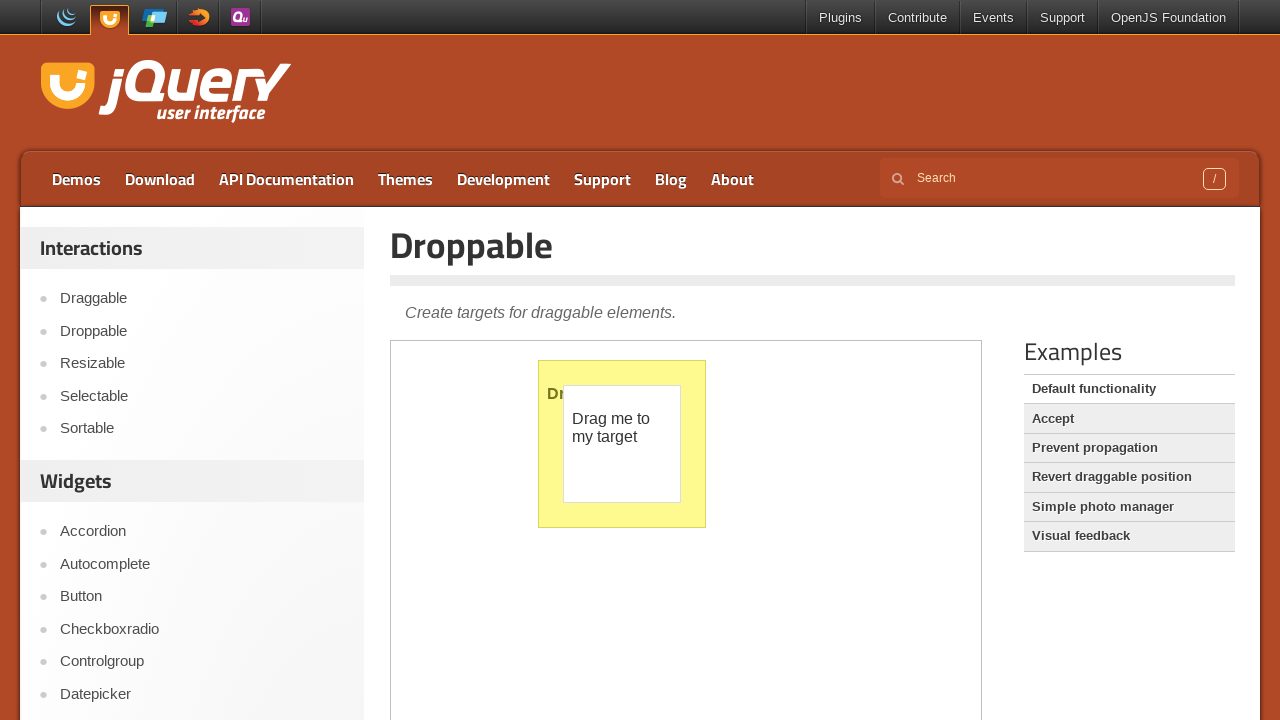

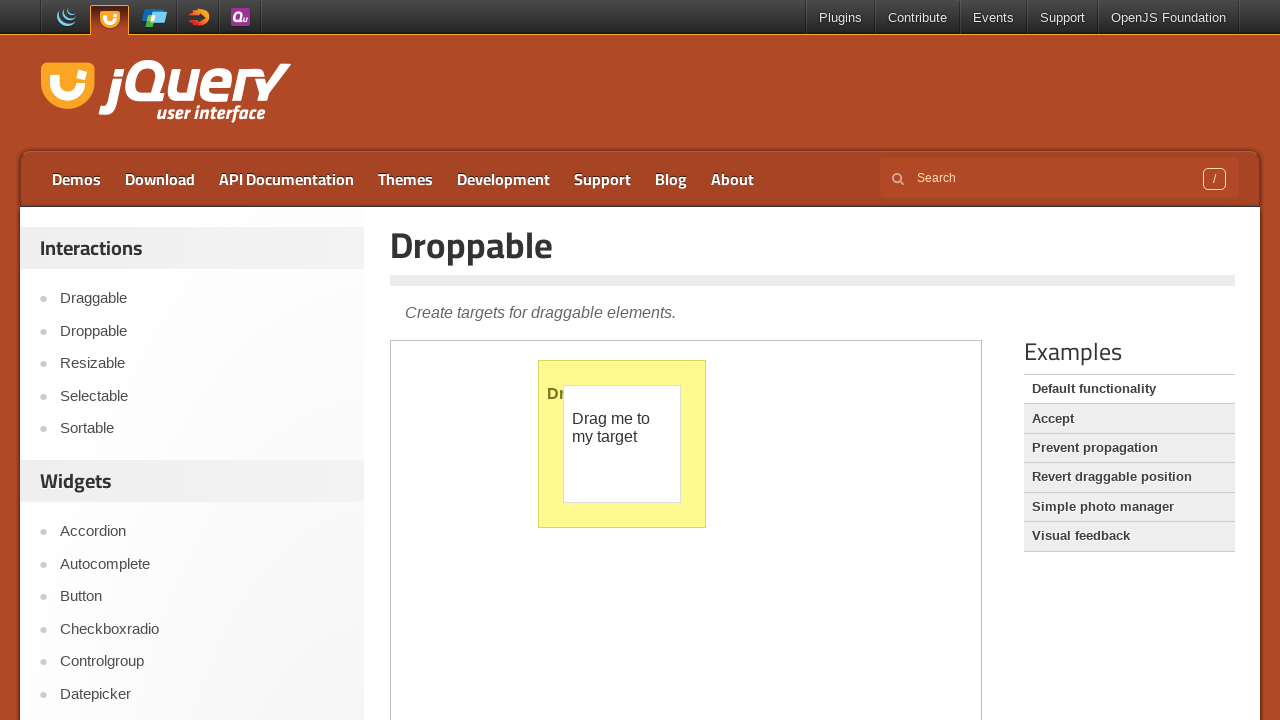